Tests drag and drop functionality by dragging column A and dropping it onto column B

Starting URL: https://practice.expandtesting.com/drag-and-drop

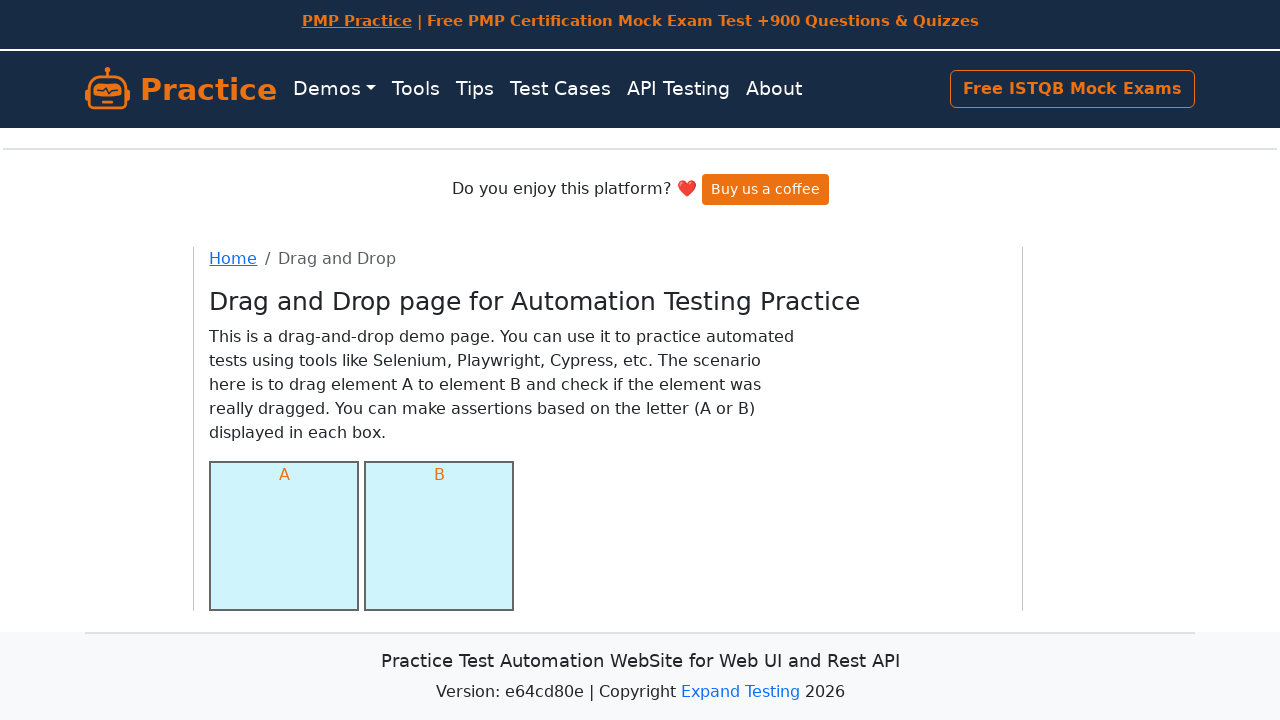

Located column A element for drag and drop
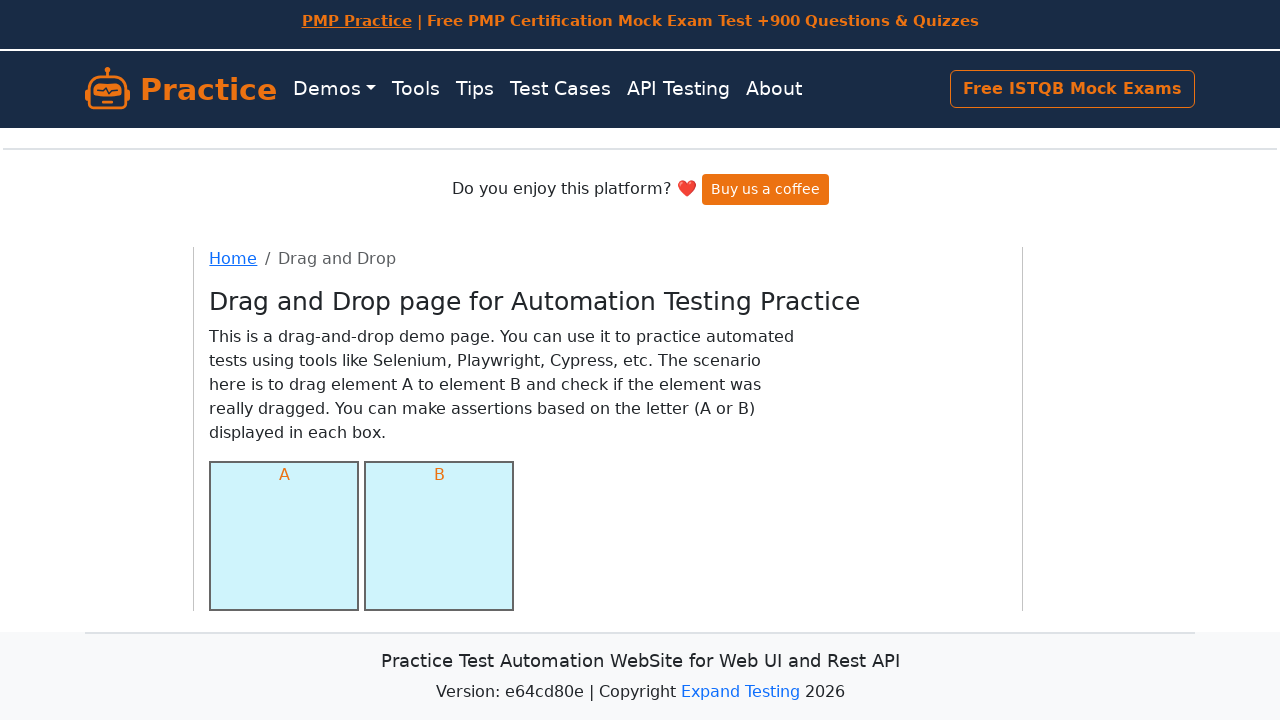

Located column B element as drop target
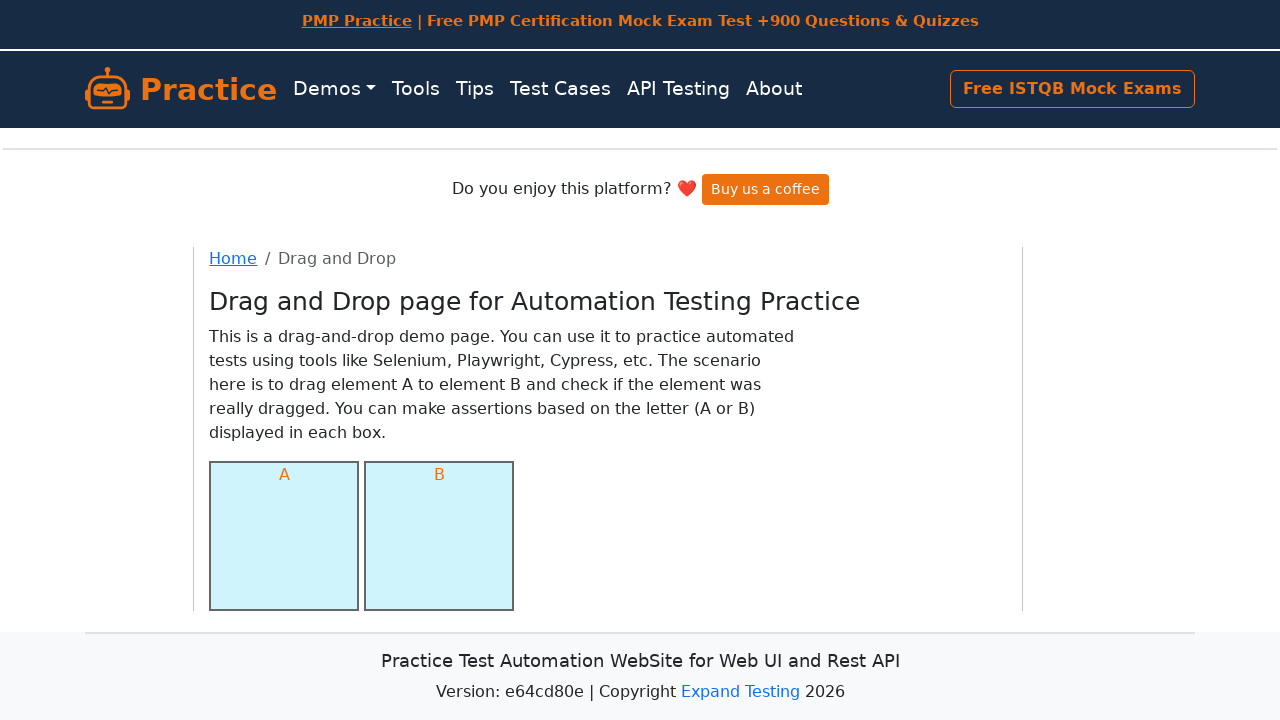

Dragged column A and dropped it onto column B at (439, 536)
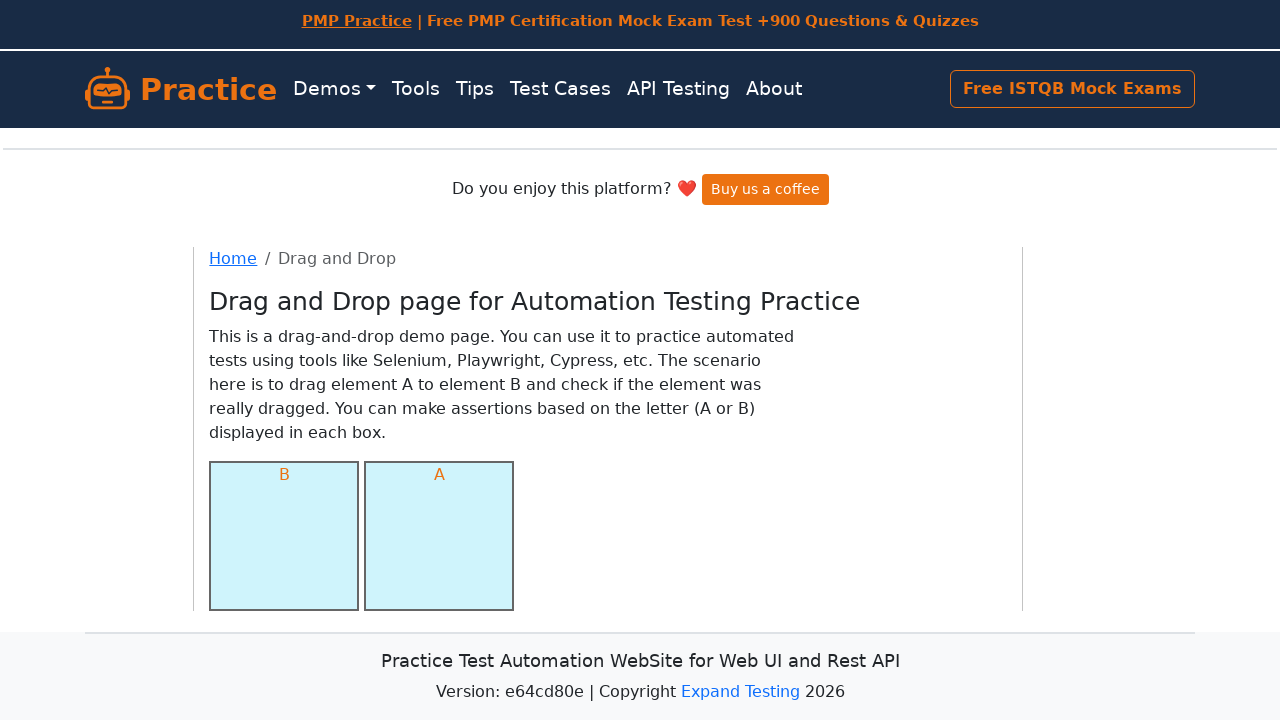

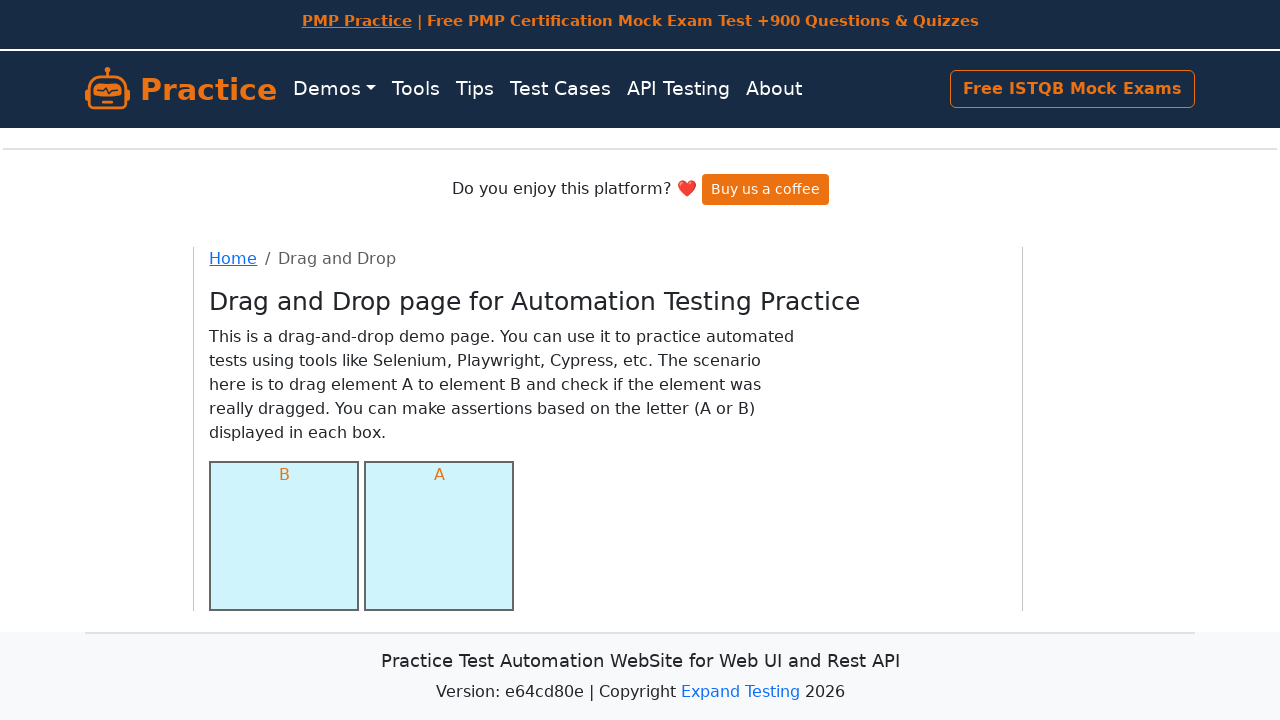